Tests adding todo items to a TodoMVC application by filling the input and pressing Enter, then verifying the items appear in the list.

Starting URL: https://demo.playwright.dev/todomvc

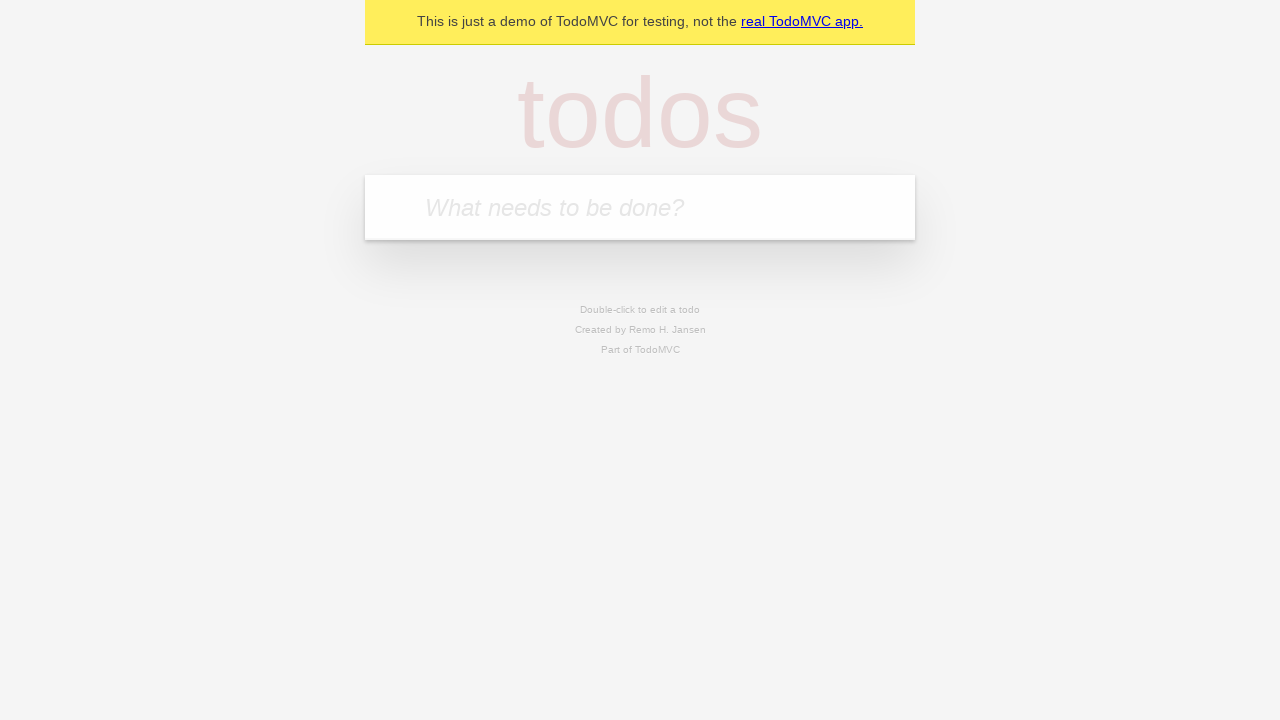

Filled todo input with 'buy some cheese' on internal:attr=[placeholder="What needs to be done?"i]
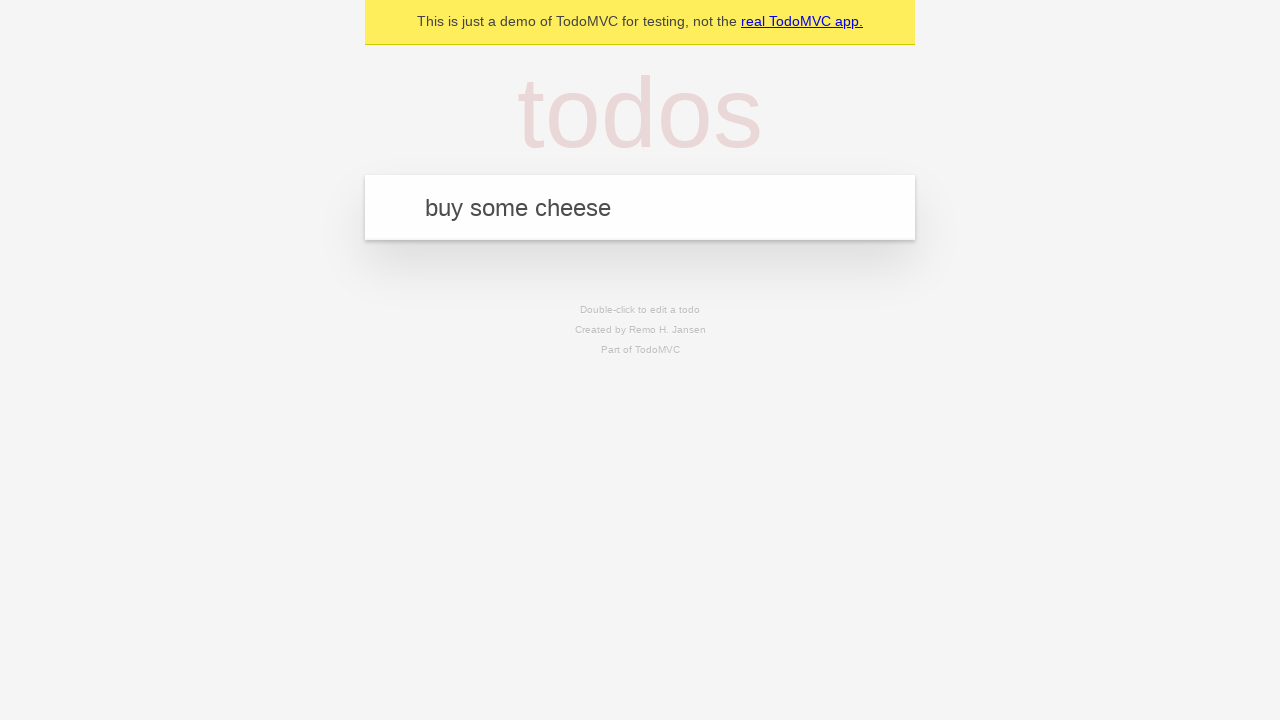

Pressed Enter to add first todo item on internal:attr=[placeholder="What needs to be done?"i]
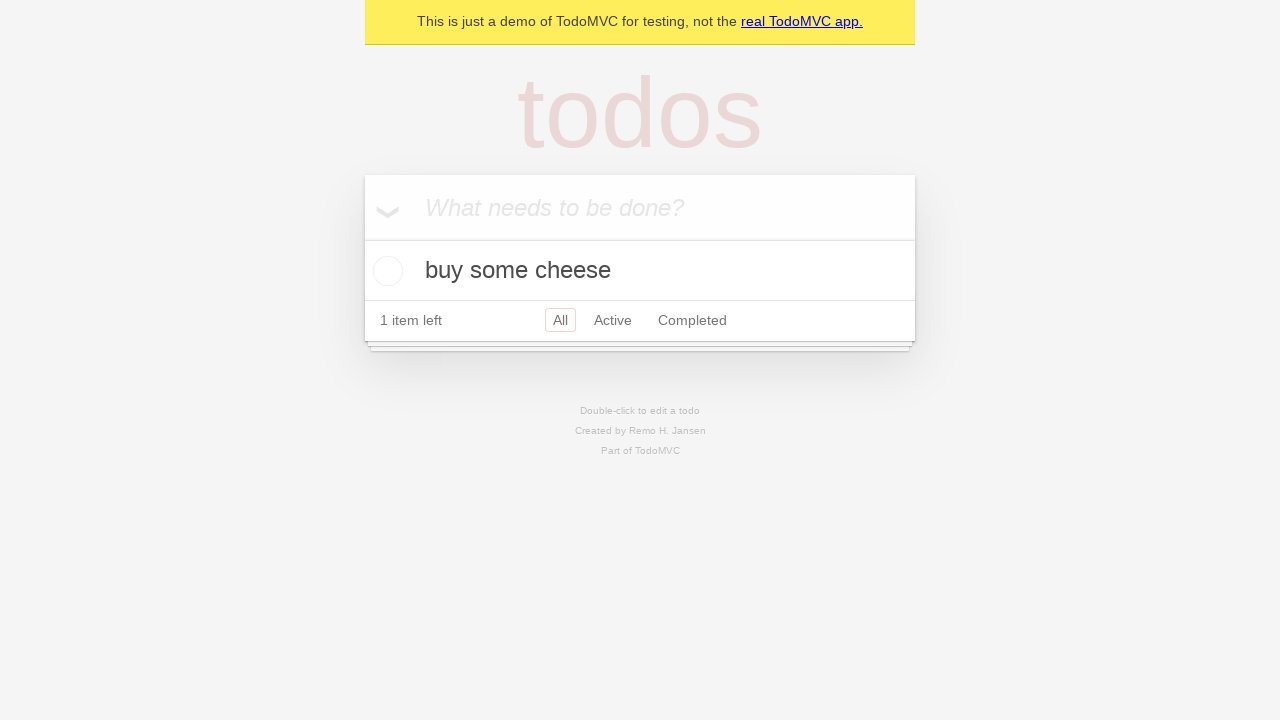

First todo item appeared in the list
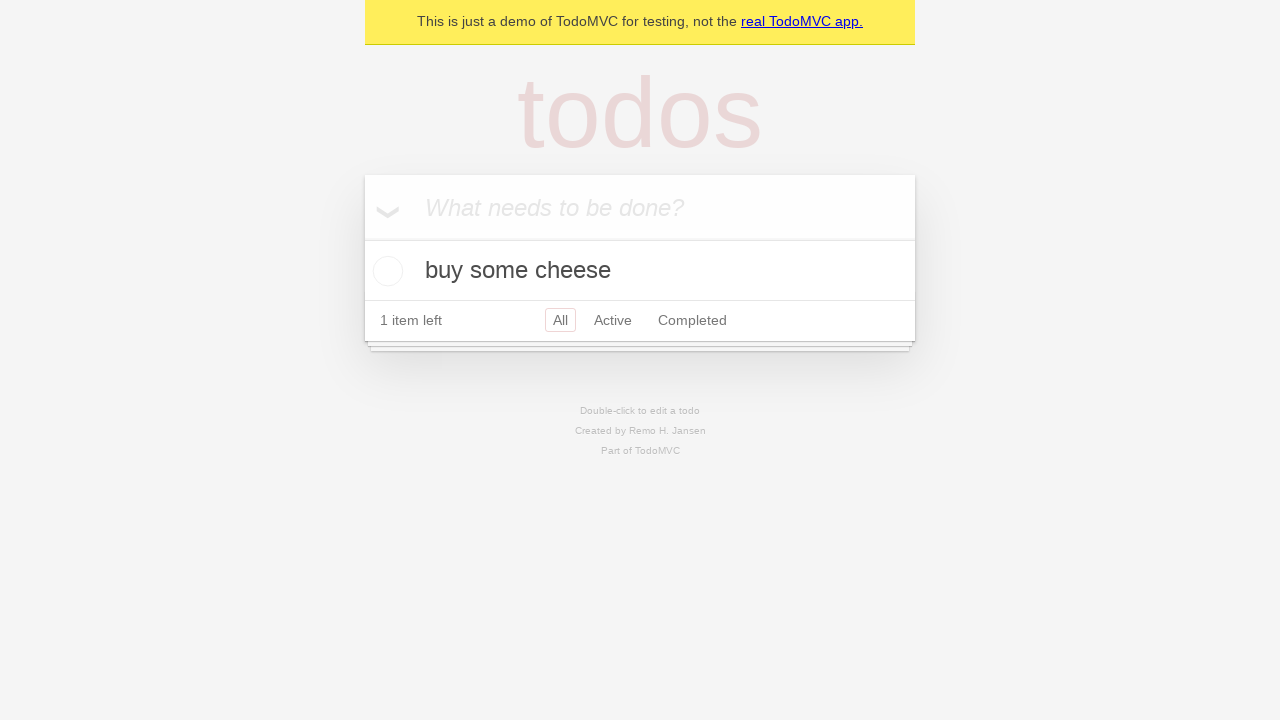

Filled todo input with 'feed the cat' on internal:attr=[placeholder="What needs to be done?"i]
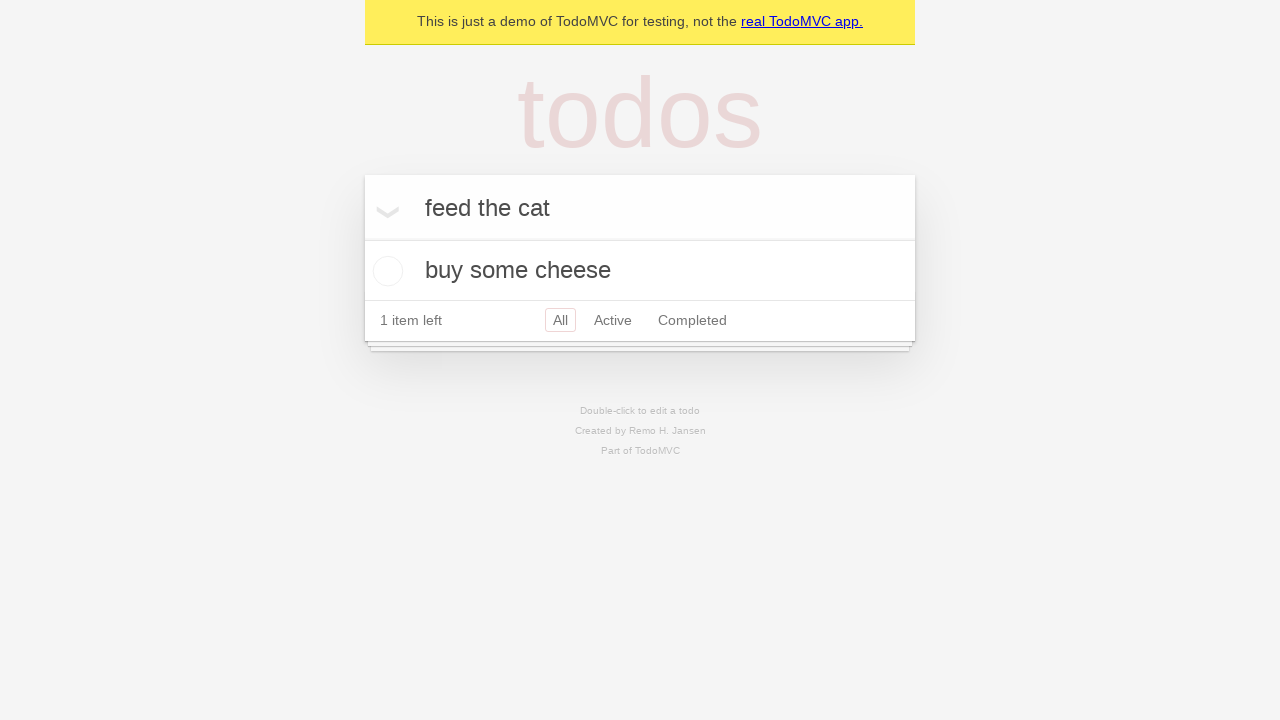

Pressed Enter to add second todo item on internal:attr=[placeholder="What needs to be done?"i]
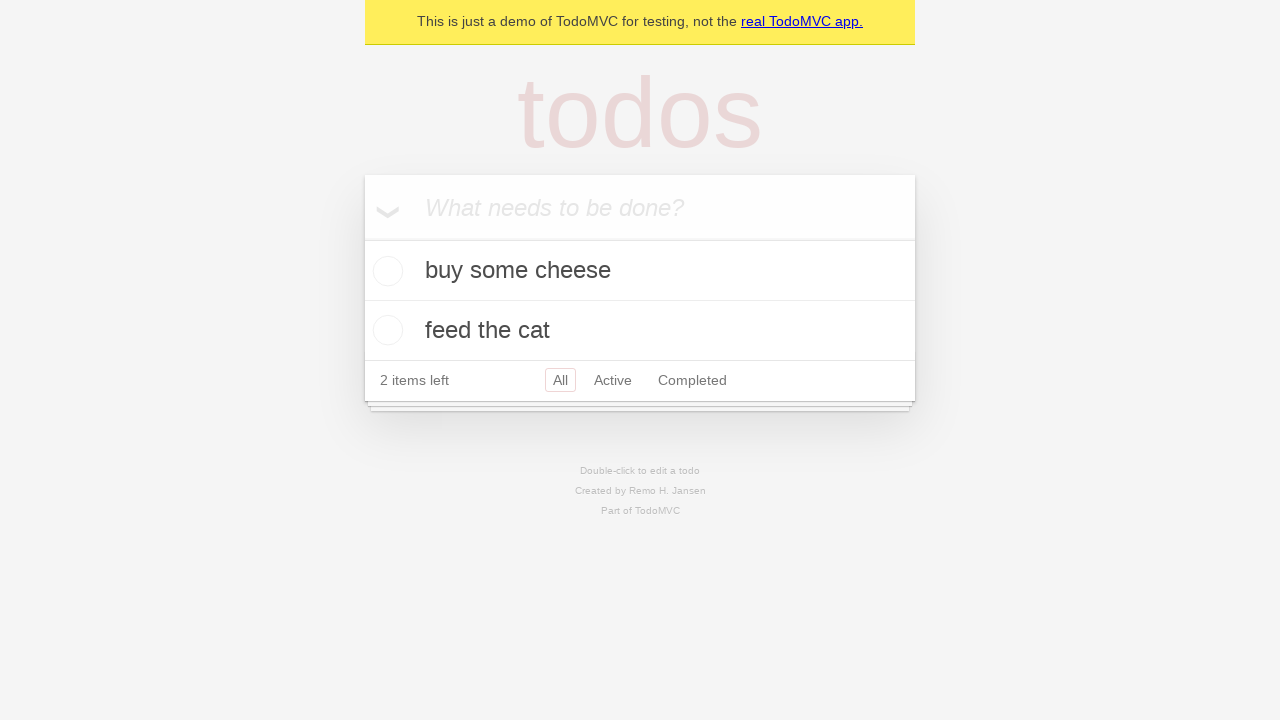

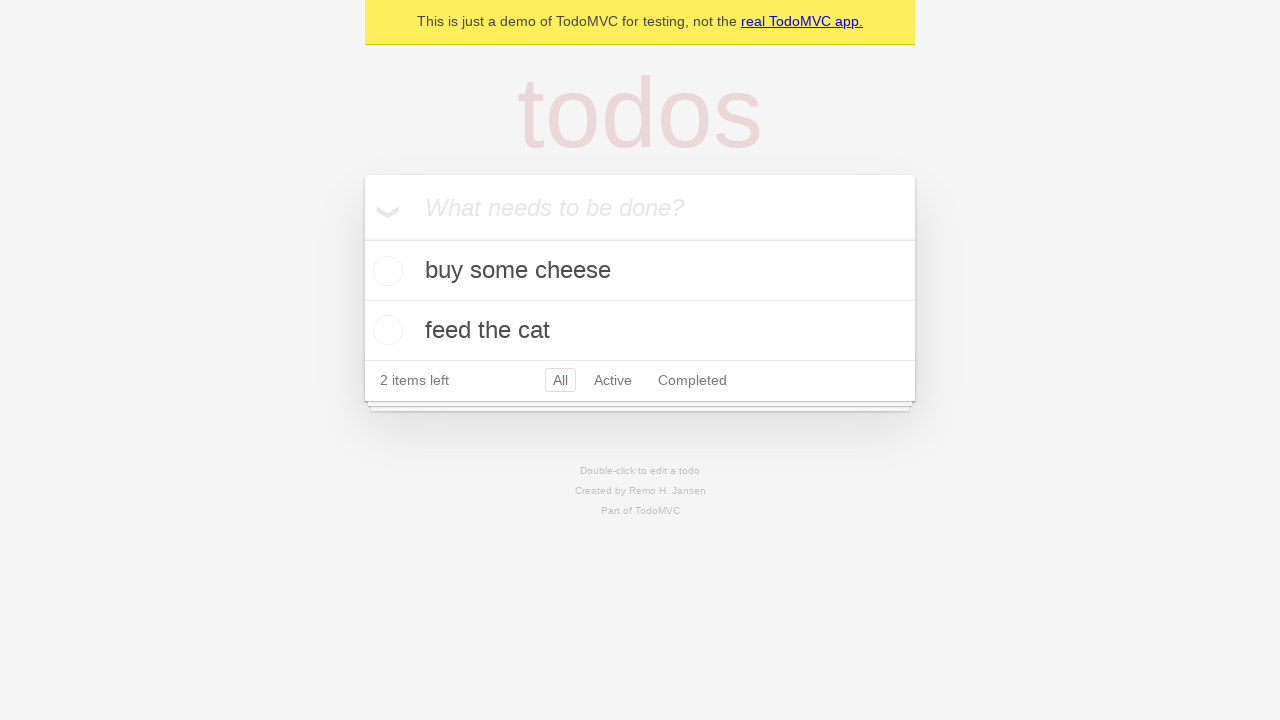